Tests filtering to display only completed items and then all items

Starting URL: https://demo.playwright.dev/todomvc

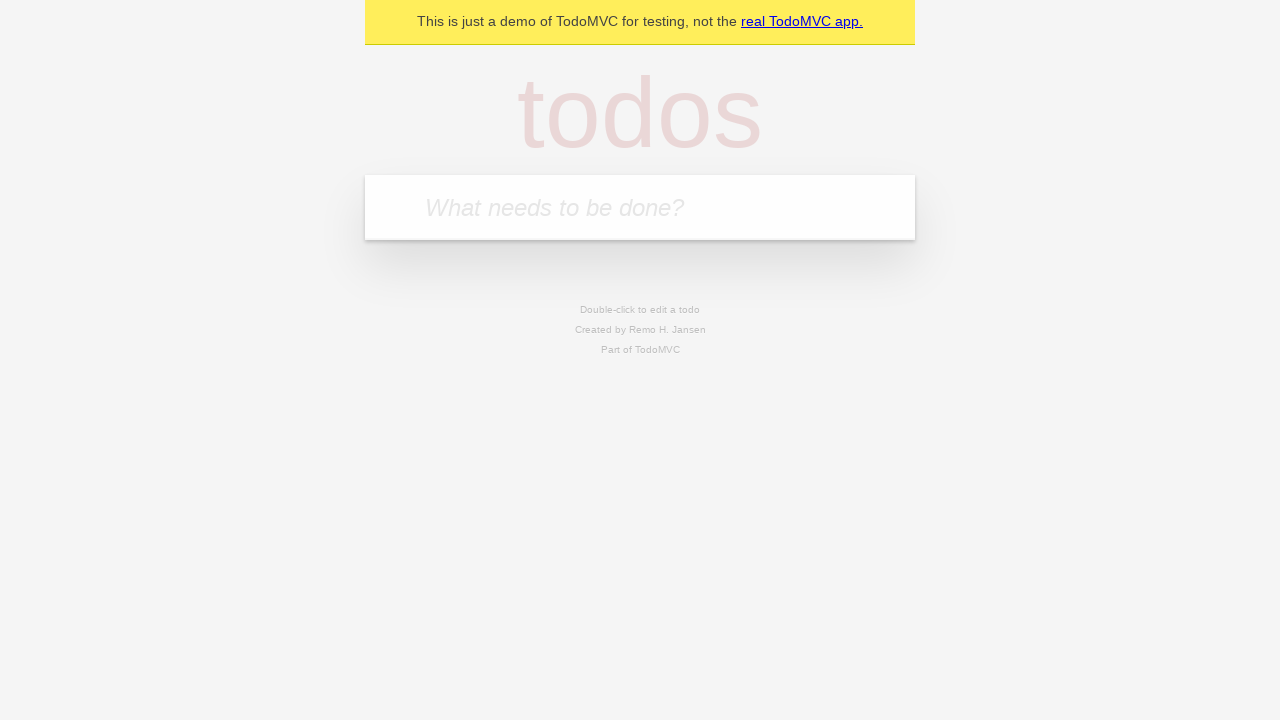

Filled todo input with 'buy some cheese' on internal:attr=[placeholder="What needs to be done?"i]
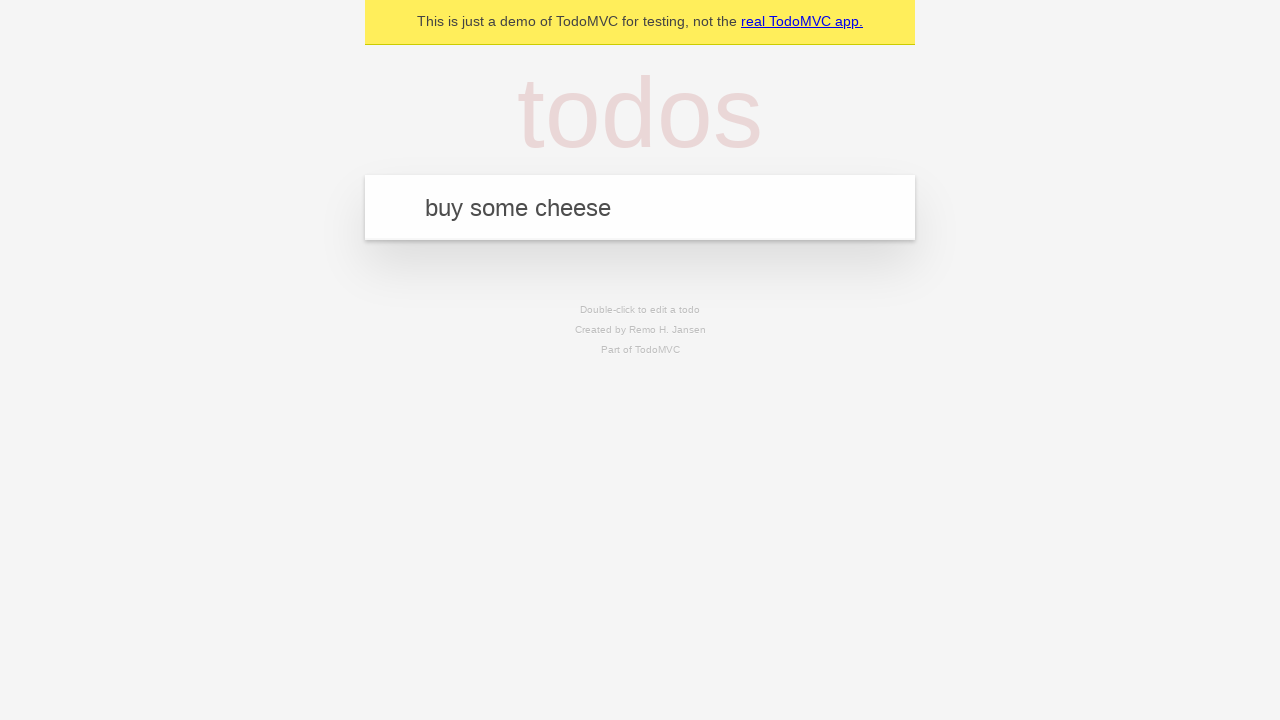

Pressed Enter to add first todo on internal:attr=[placeholder="What needs to be done?"i]
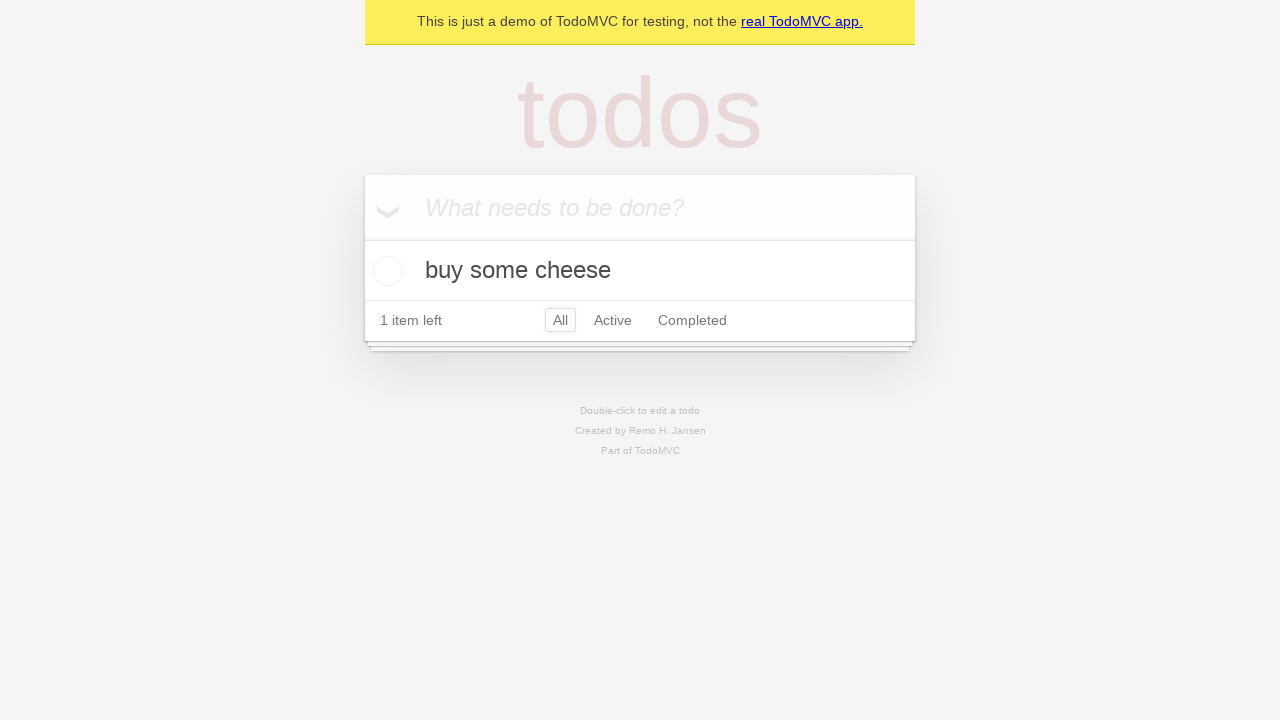

Filled todo input with 'feed the cat' on internal:attr=[placeholder="What needs to be done?"i]
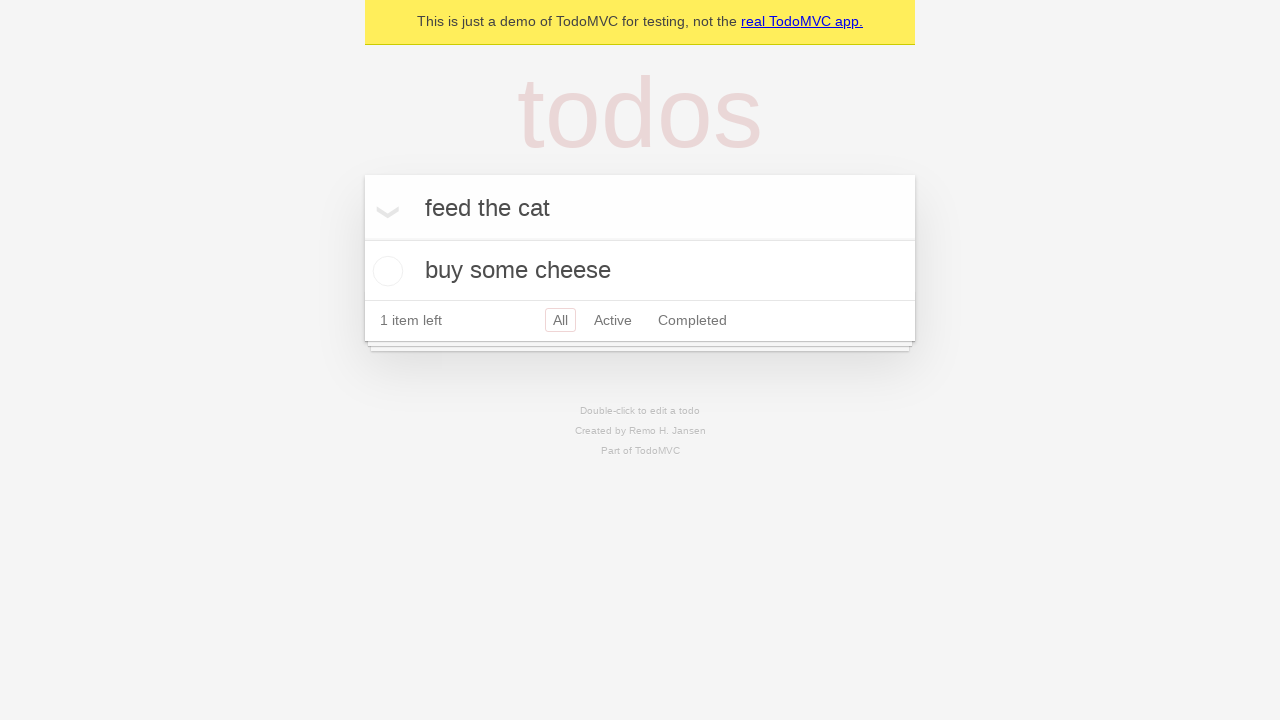

Pressed Enter to add second todo on internal:attr=[placeholder="What needs to be done?"i]
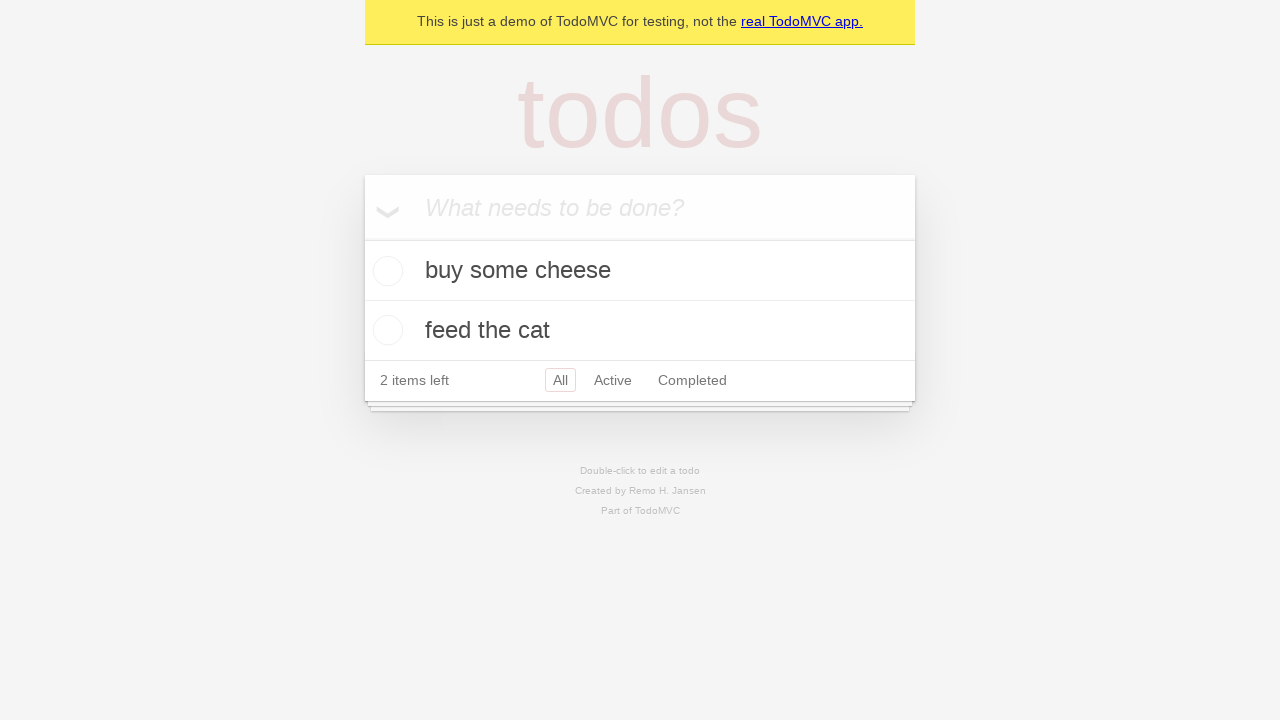

Filled todo input with 'book a doctors appointment' on internal:attr=[placeholder="What needs to be done?"i]
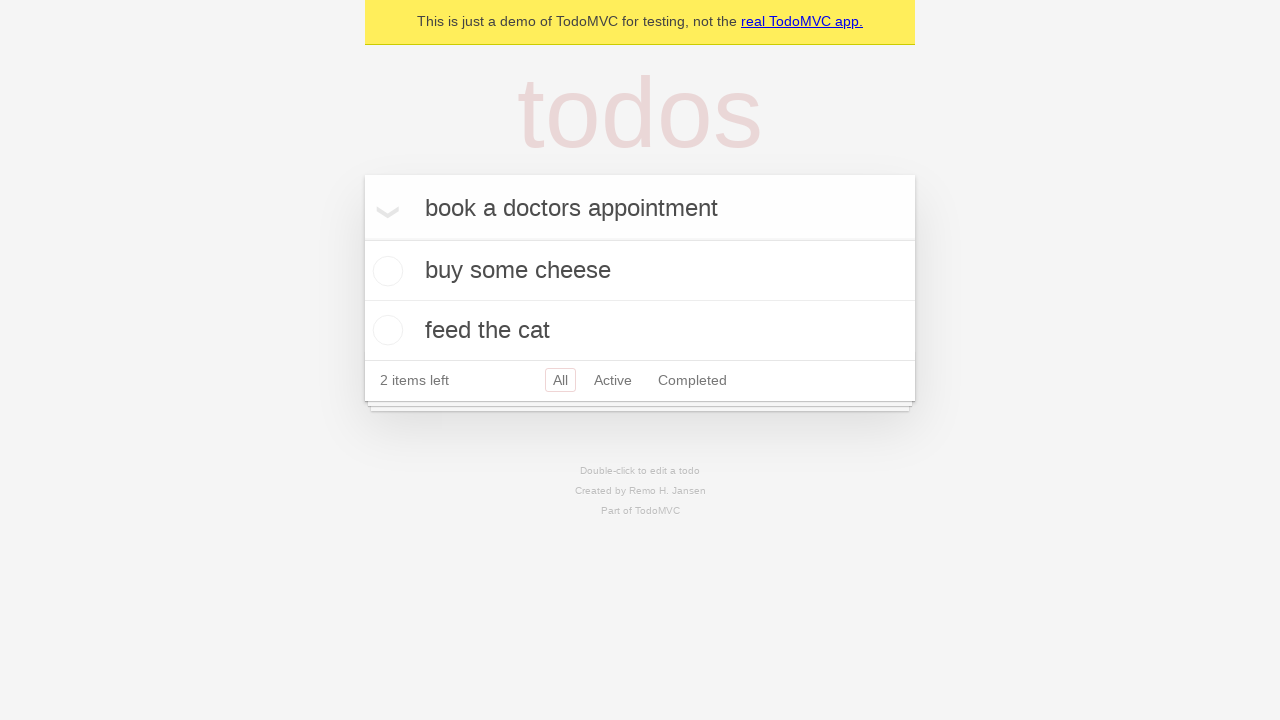

Pressed Enter to add third todo on internal:attr=[placeholder="What needs to be done?"i]
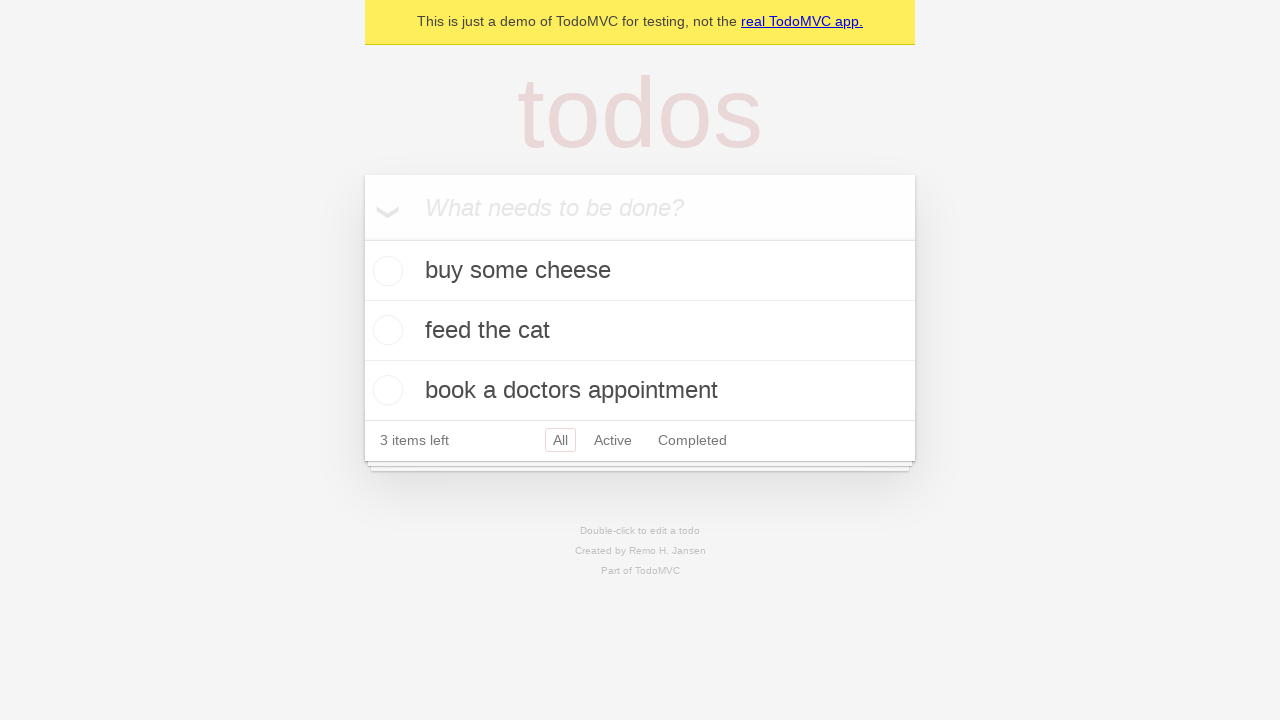

Checked the second todo item (feed the cat) at (385, 330) on internal:testid=[data-testid="todo-item"s] >> nth=1 >> internal:role=checkbox
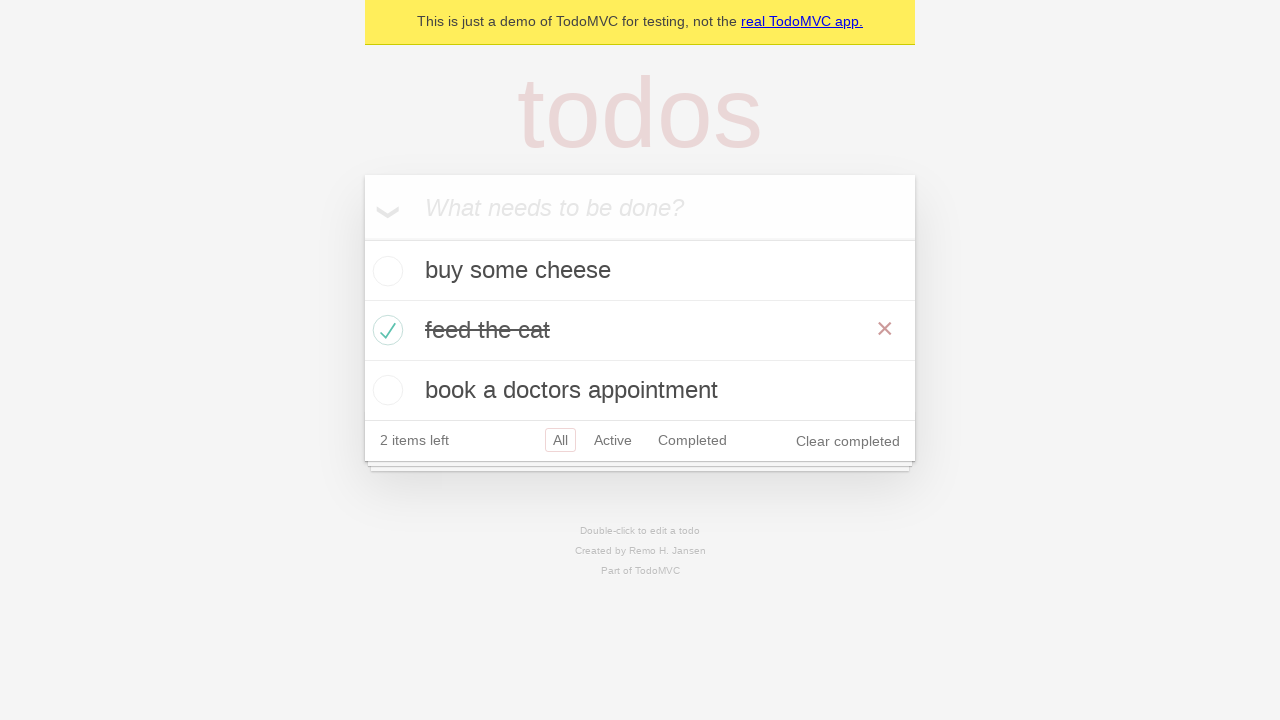

Clicked Completed filter to display only completed items at (692, 440) on internal:role=link[name="Completed"i]
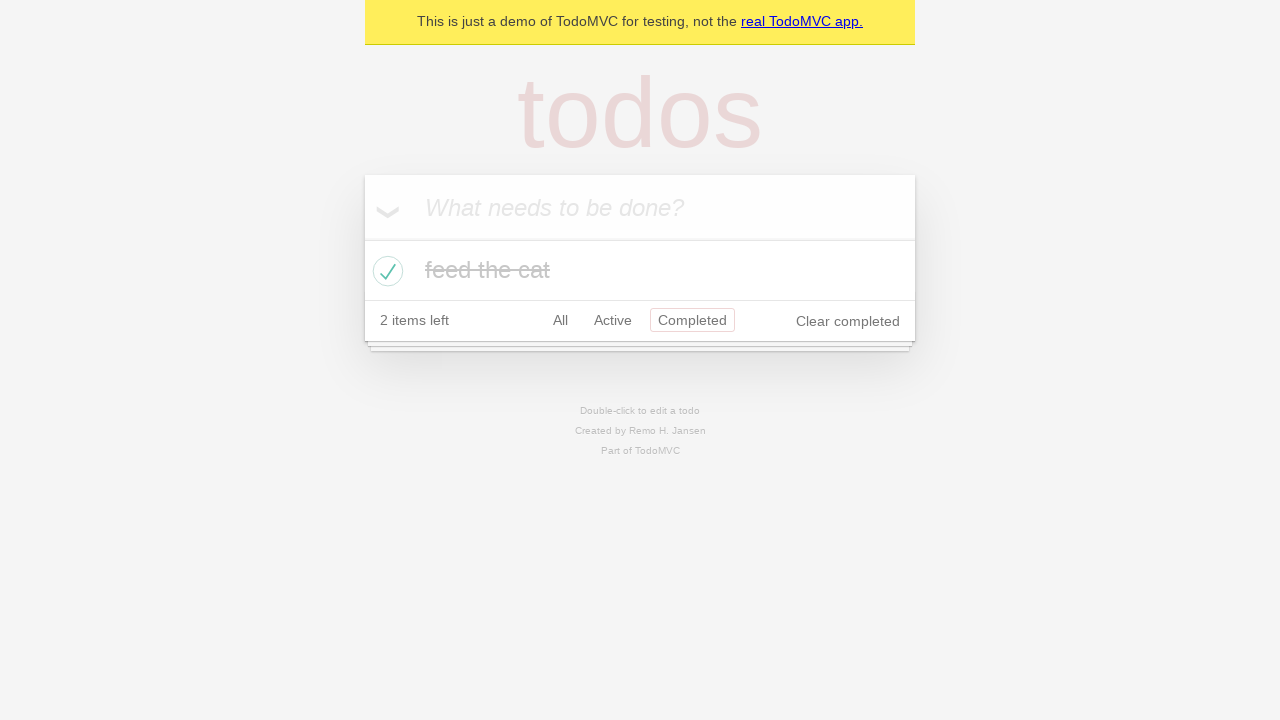

Clicked Active filter to display only active items at (613, 320) on internal:role=link[name="Active"i]
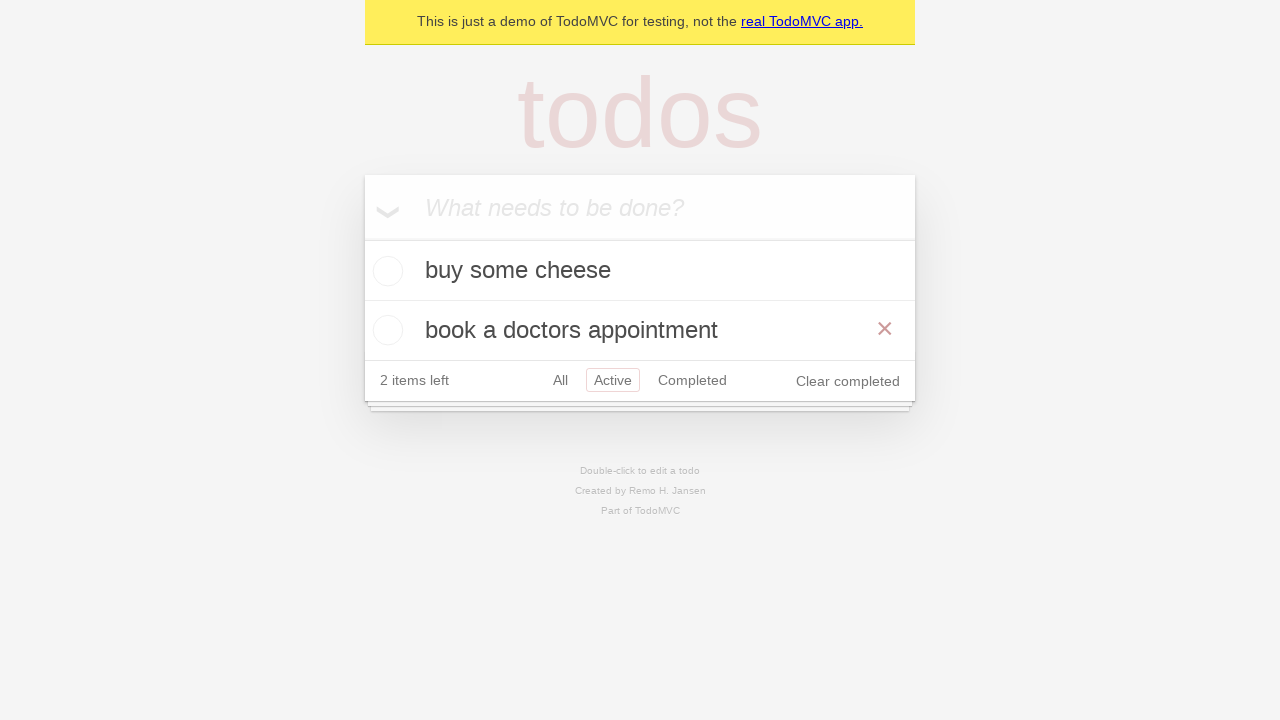

Clicked All filter to display all items at (560, 380) on internal:role=link[name="All"i]
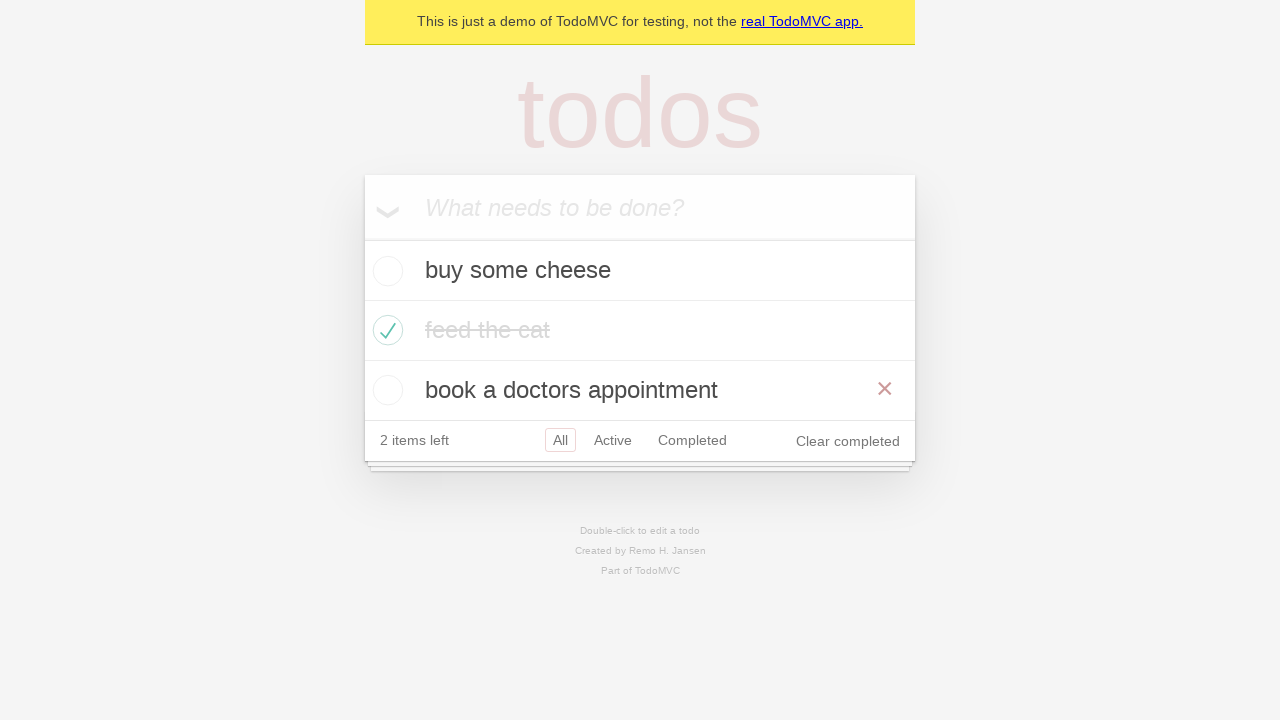

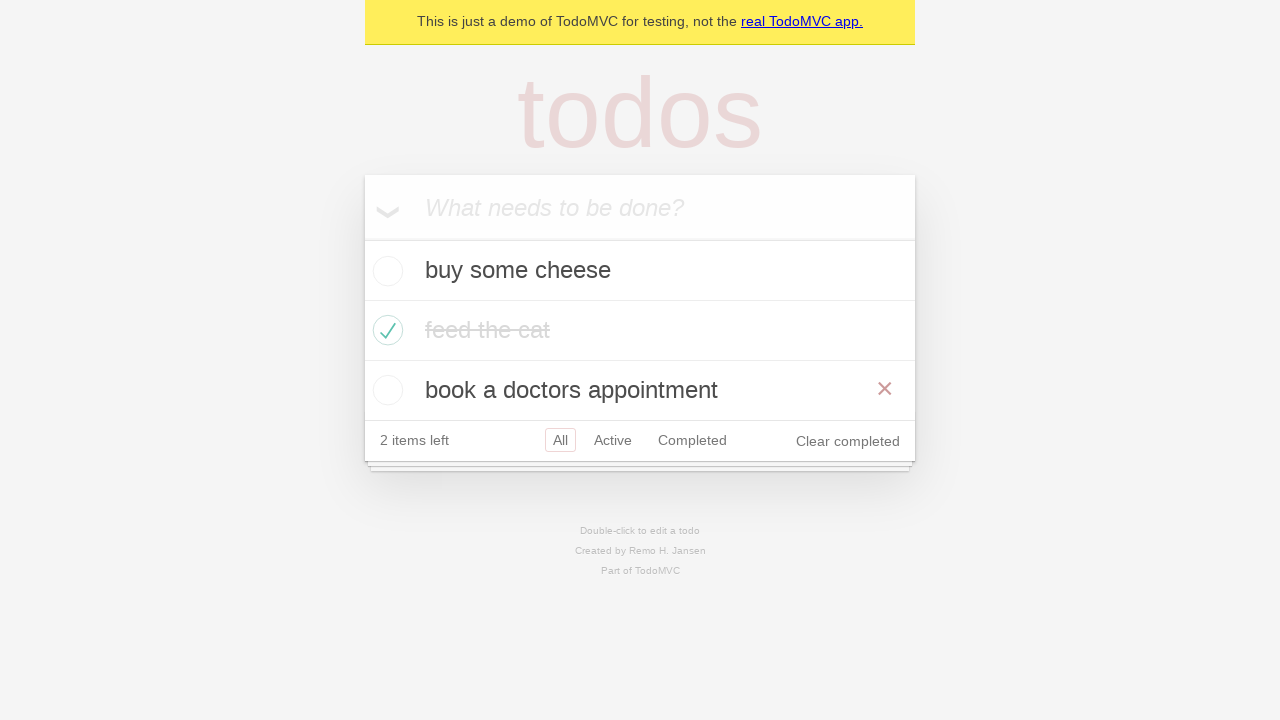